Tests the train search functionality on erail.in by entering source station (MAS - Chennai), destination station (DLI - Delhi), selecting date-only option, and submitting the search to find trains between the two stations.

Starting URL: https://erail.in/

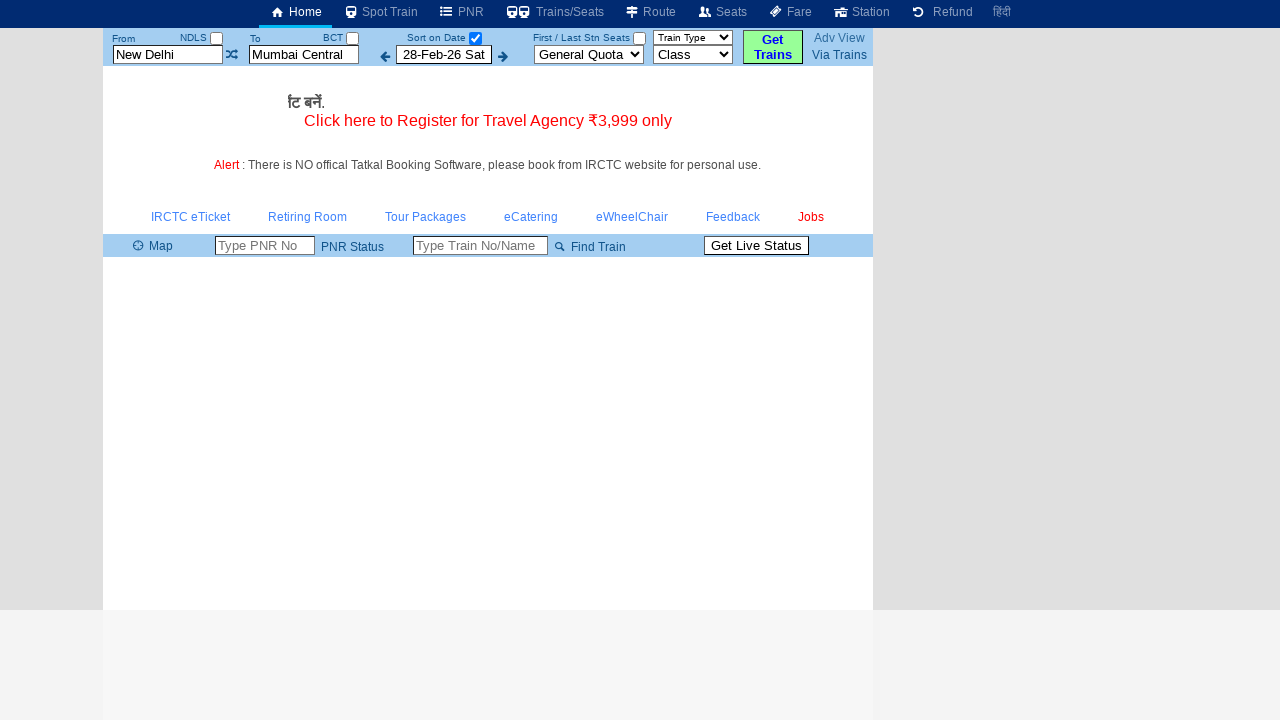

Cleared source station field on #txtStationFrom
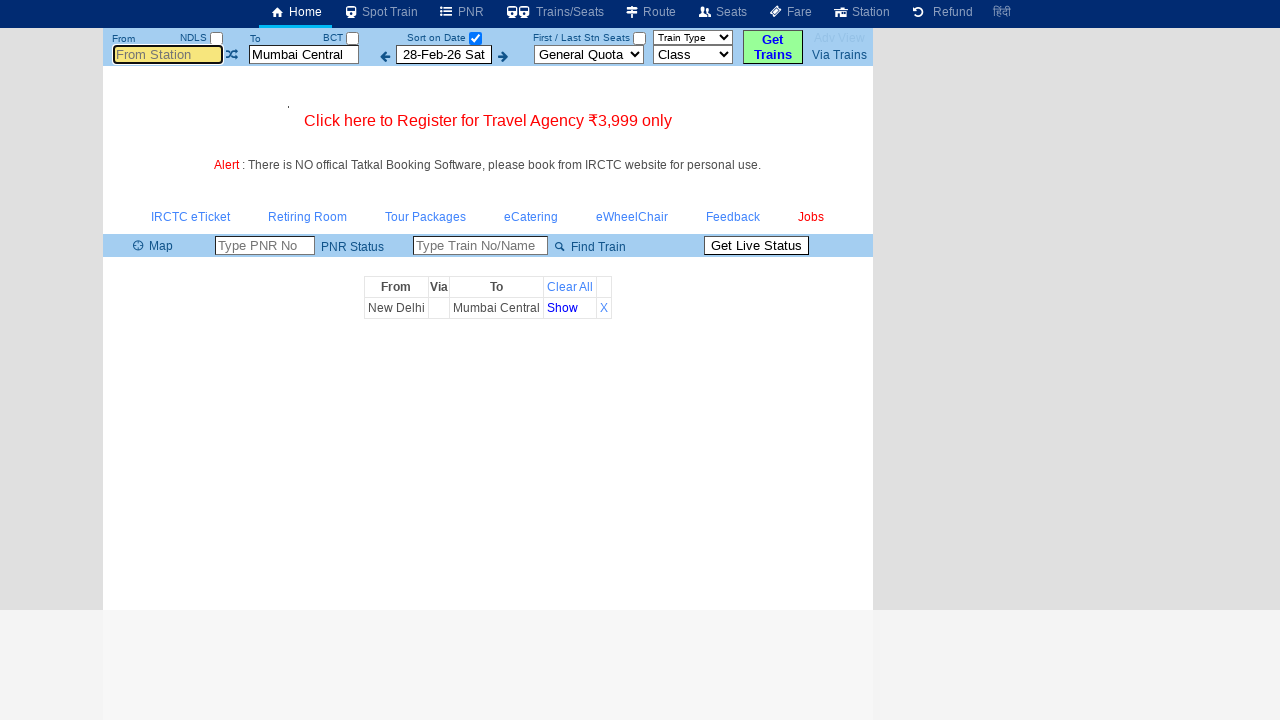

Filled source station field with 'MAS' (Chennai) on #txtStationFrom
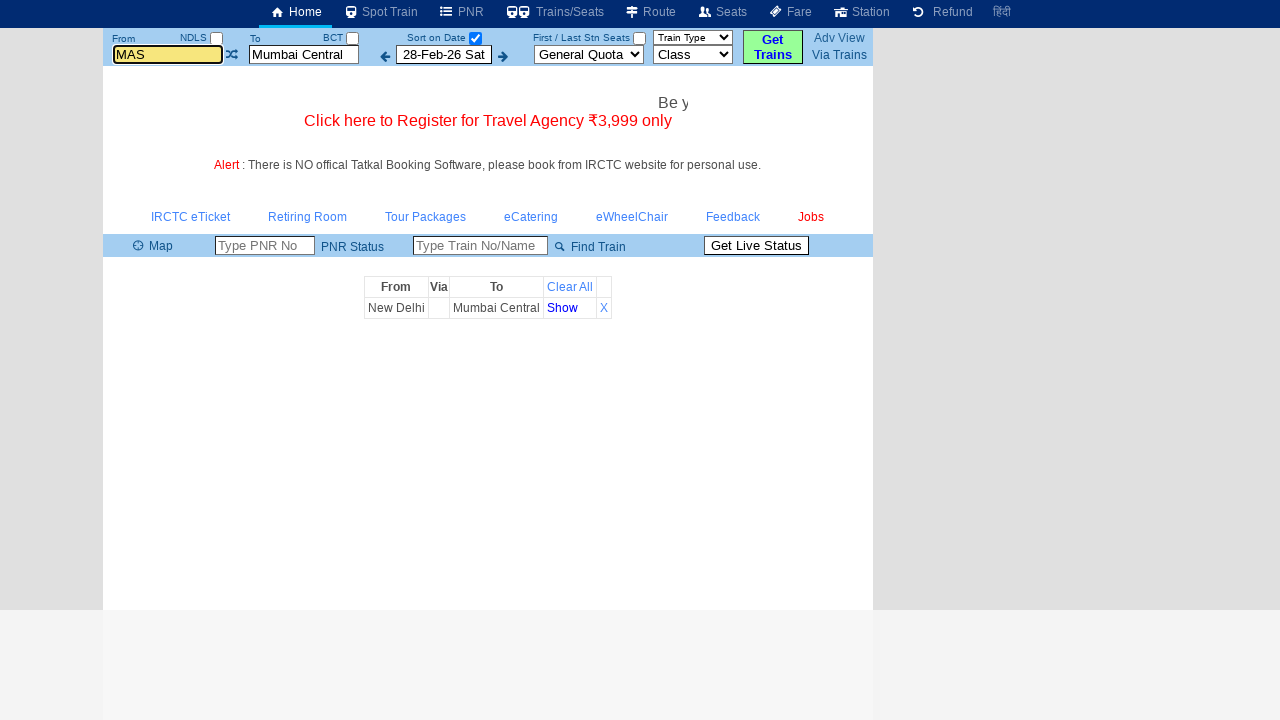

Pressed Tab to confirm source station selection on #txtStationFrom
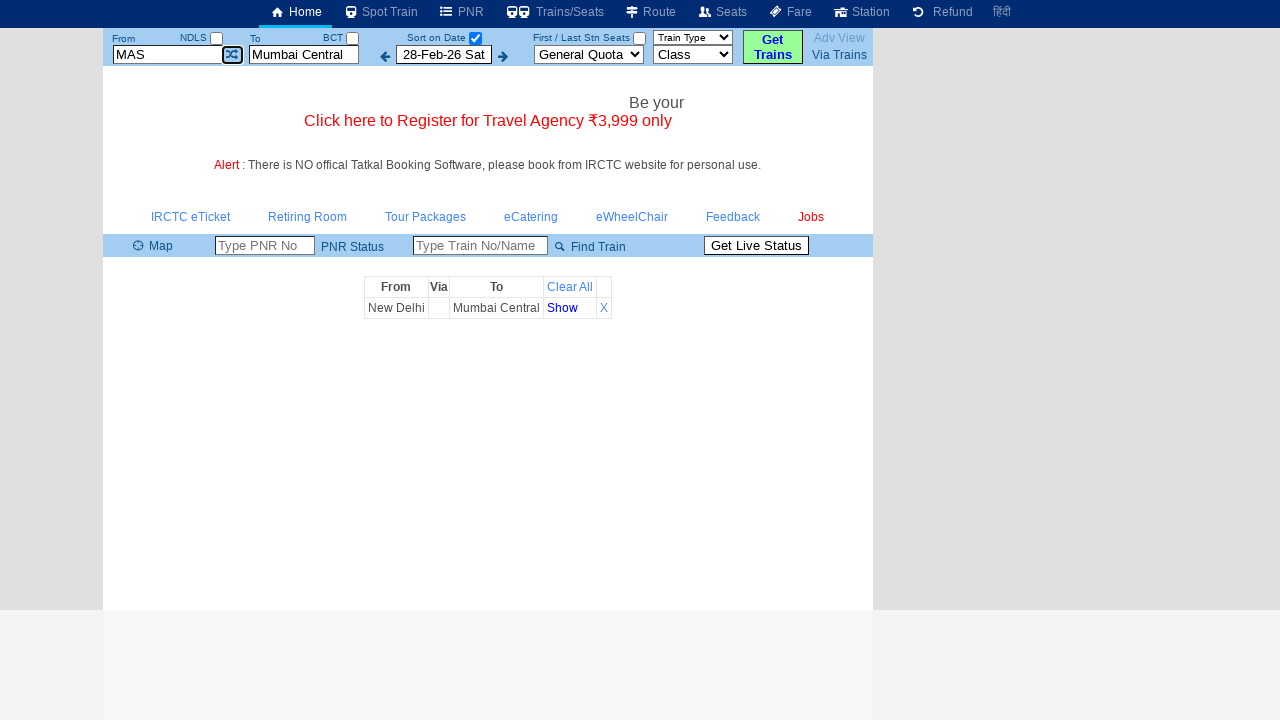

Cleared destination station field on #txtStationTo
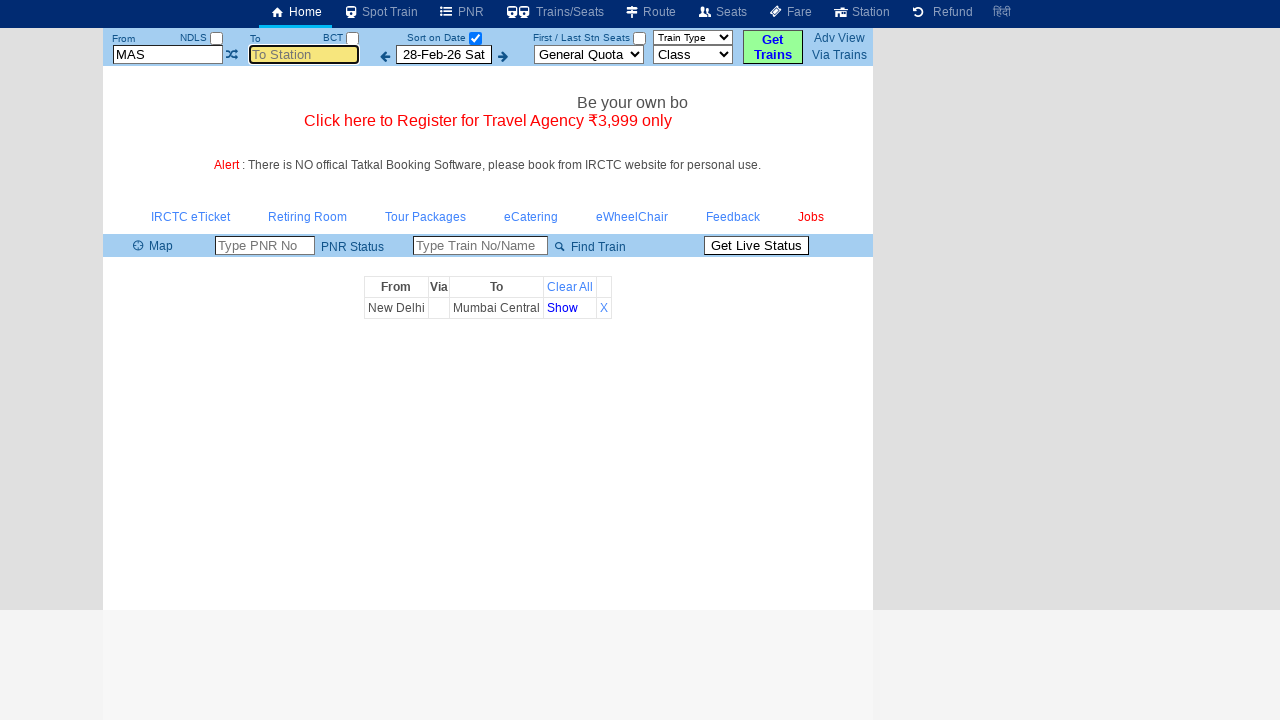

Filled destination station field with 'DLI' (Delhi) on #txtStationTo
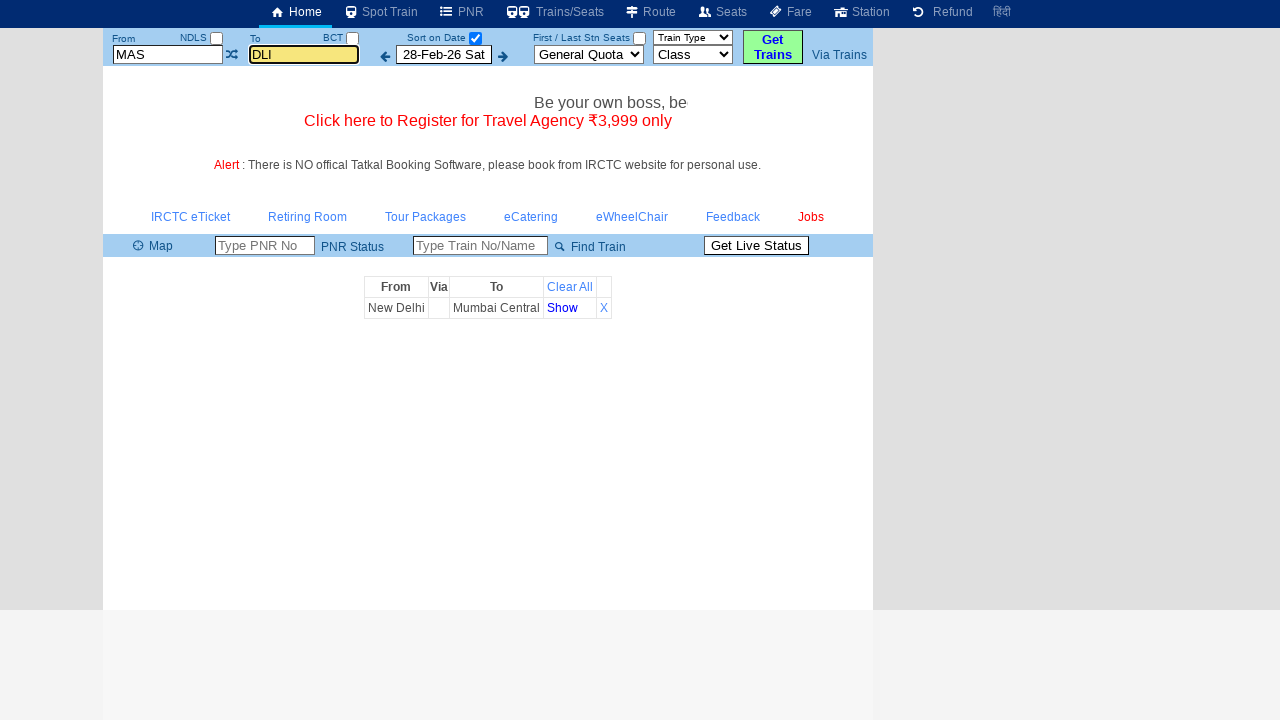

Pressed Tab to confirm destination station selection on #txtStationTo
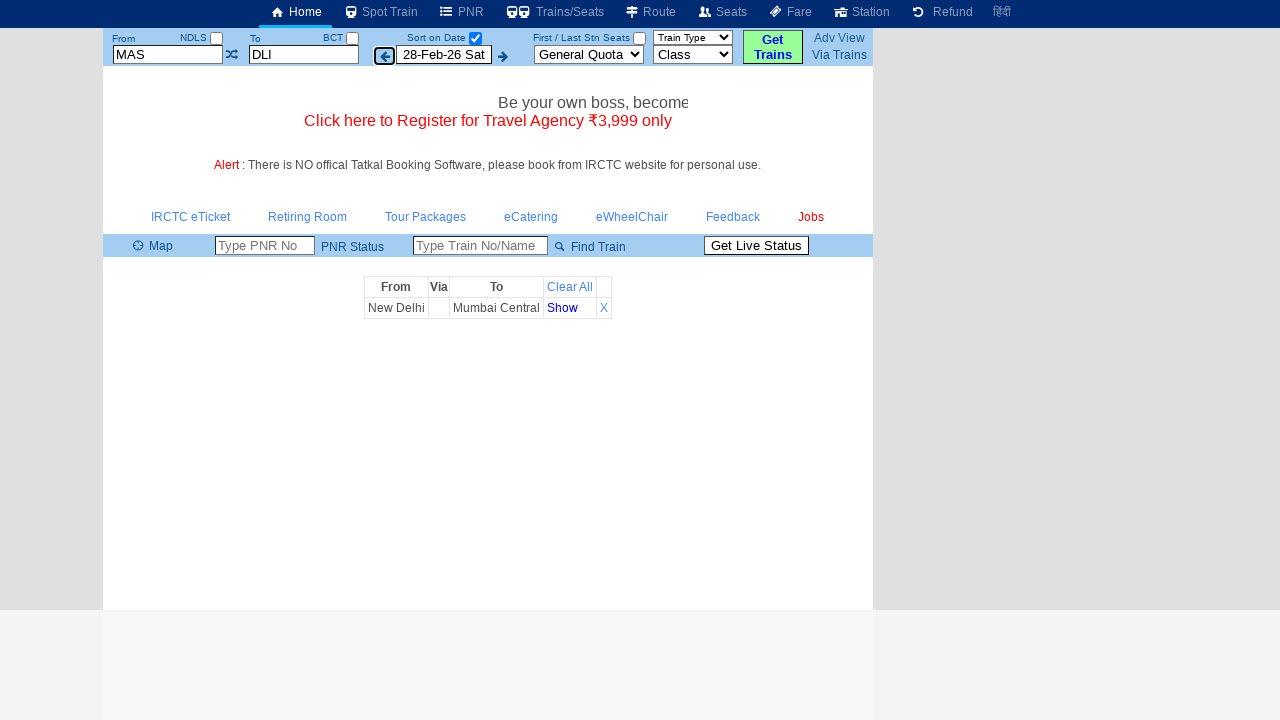

Selected date-only option at (475, 38) on #chkSelectDateOnly
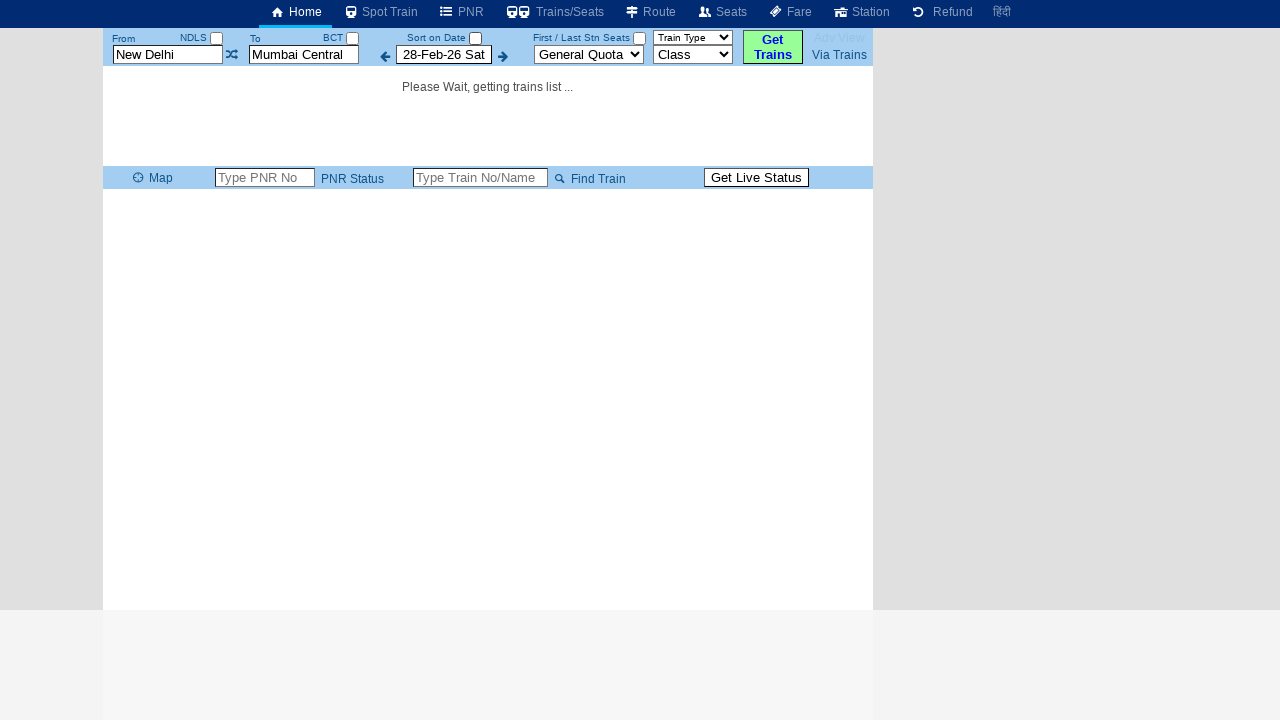

Clicked search button to find trains between MAS and DLI at (773, 47) on #buttonFromTo
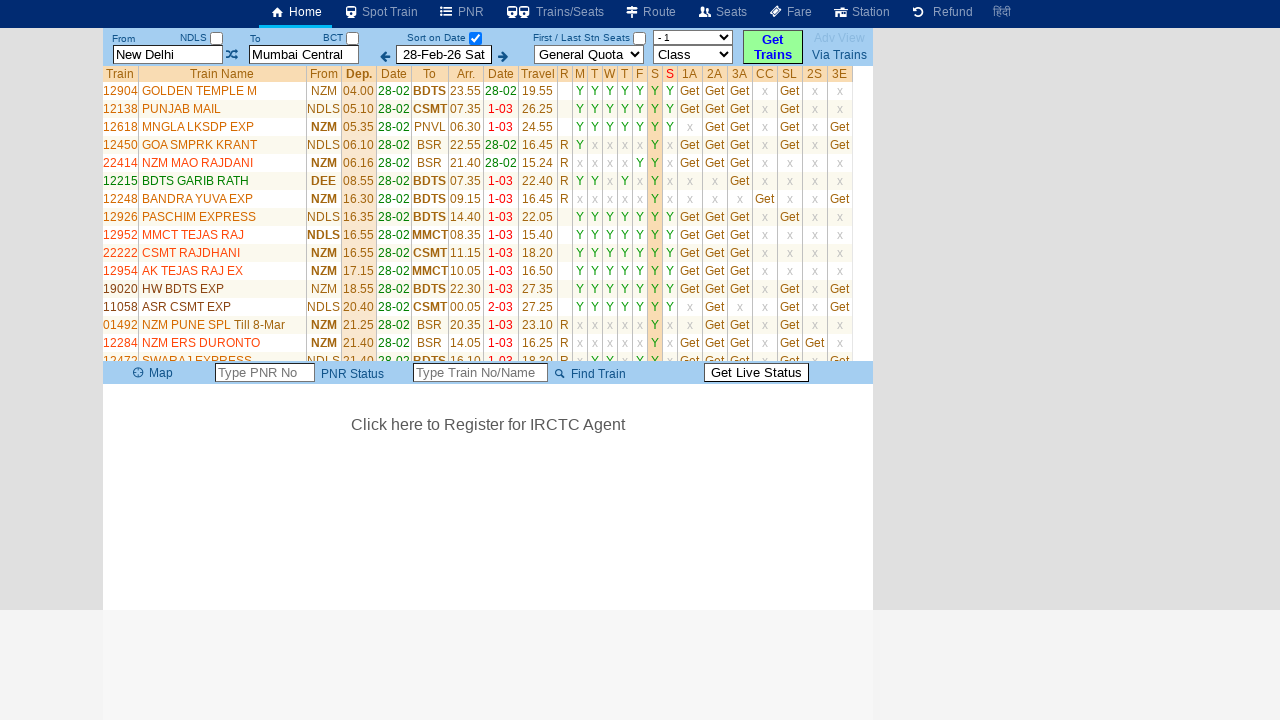

Train search results loaded successfully
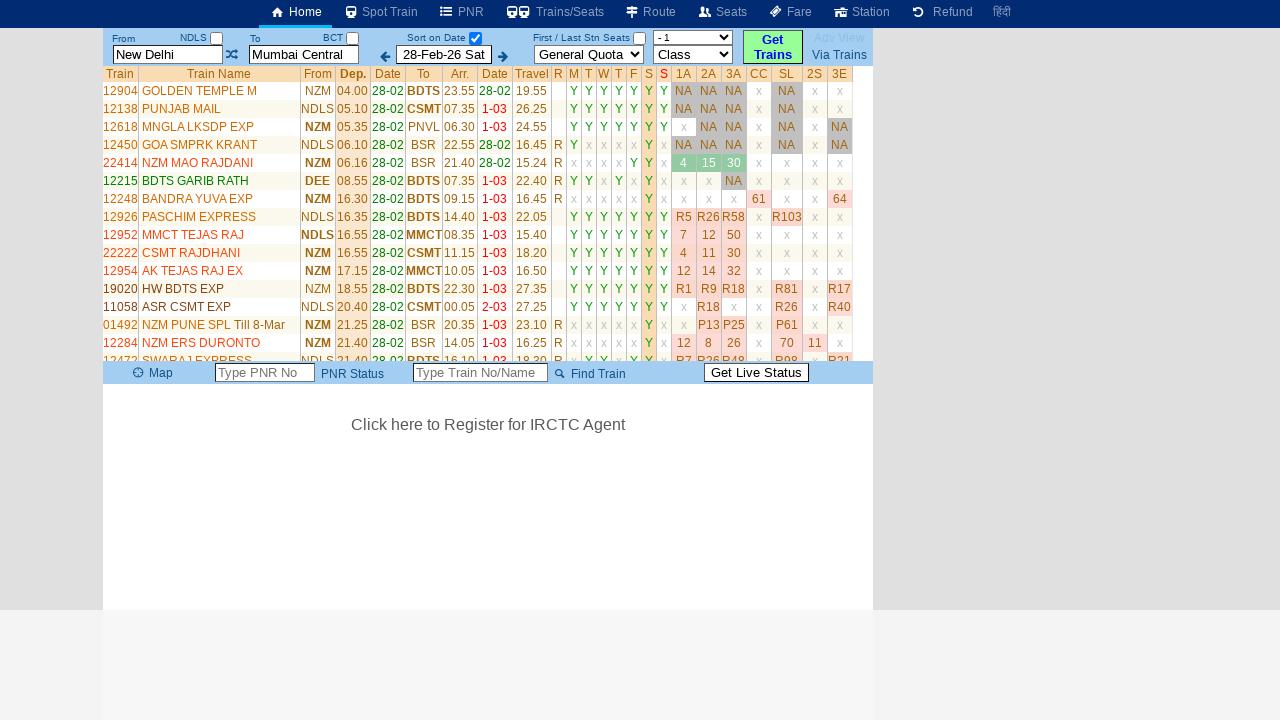

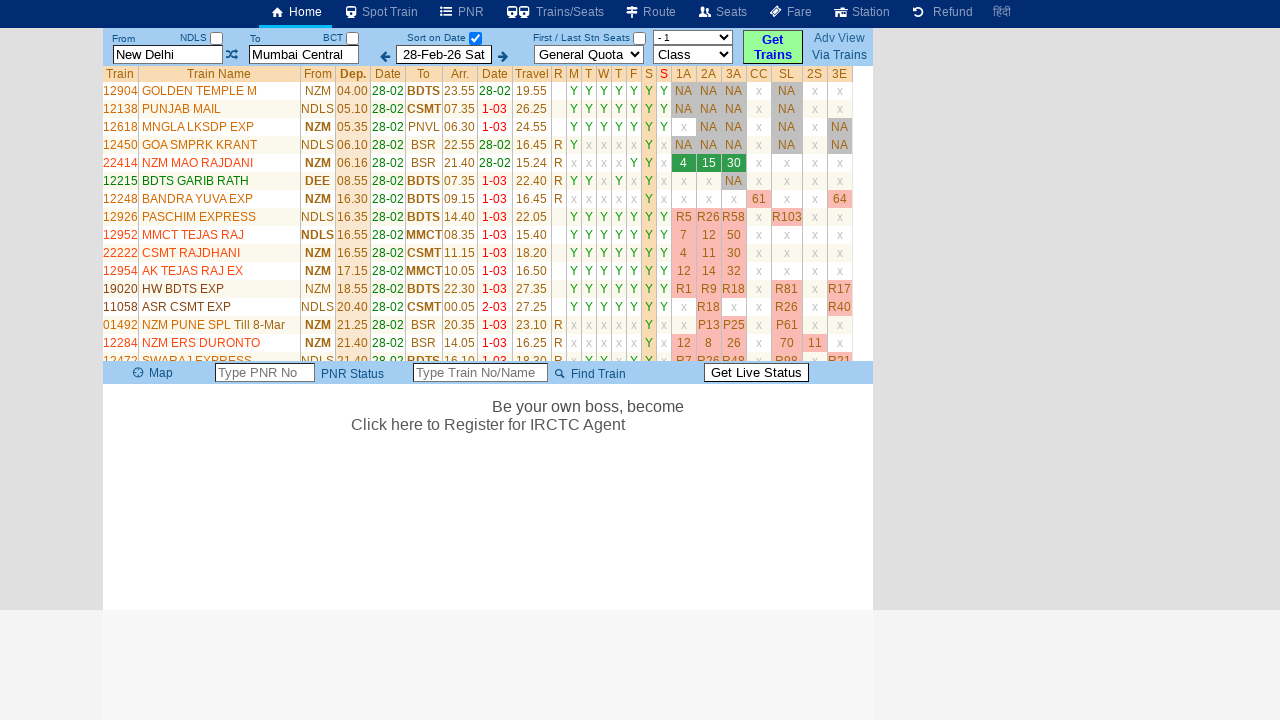